Tests adding specific grocery items (cucumber, broccoli) to cart on a practice e-commerce site by iterating through product listings and clicking the add button for matching items.

Starting URL: https://rahulshettyacademy.com/seleniumPractise

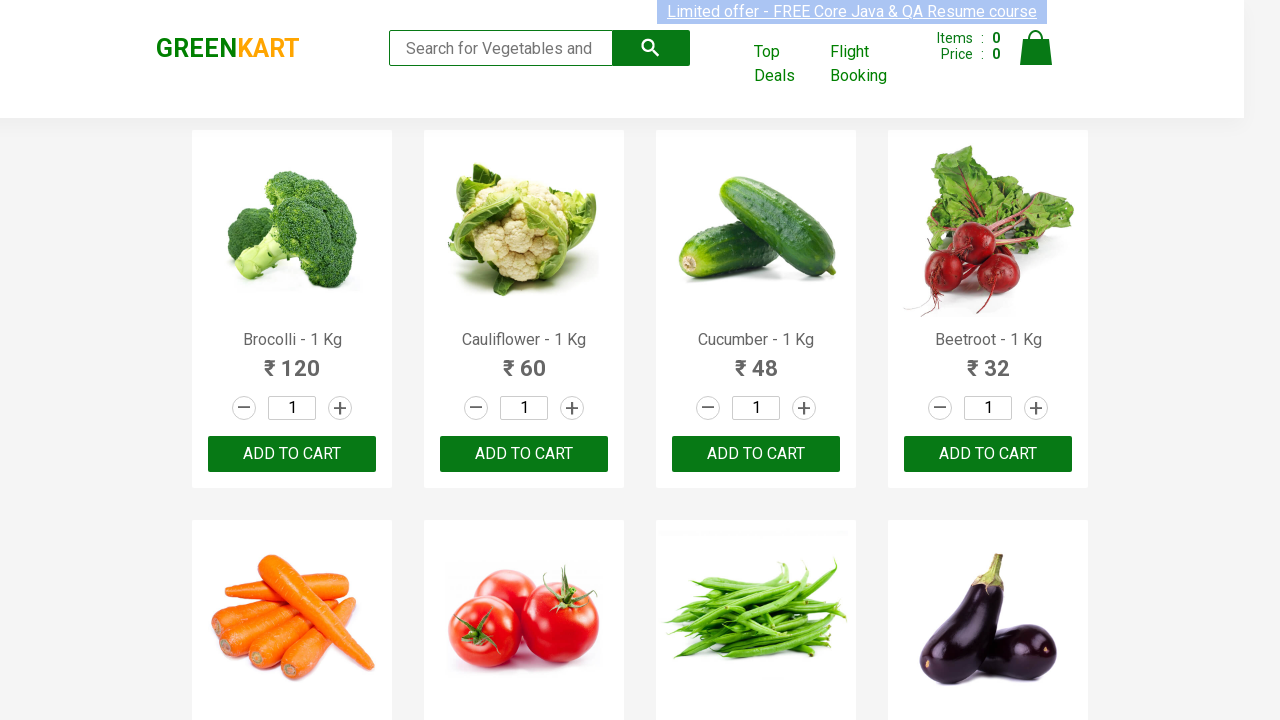

Waited for product listings to load on e-commerce site
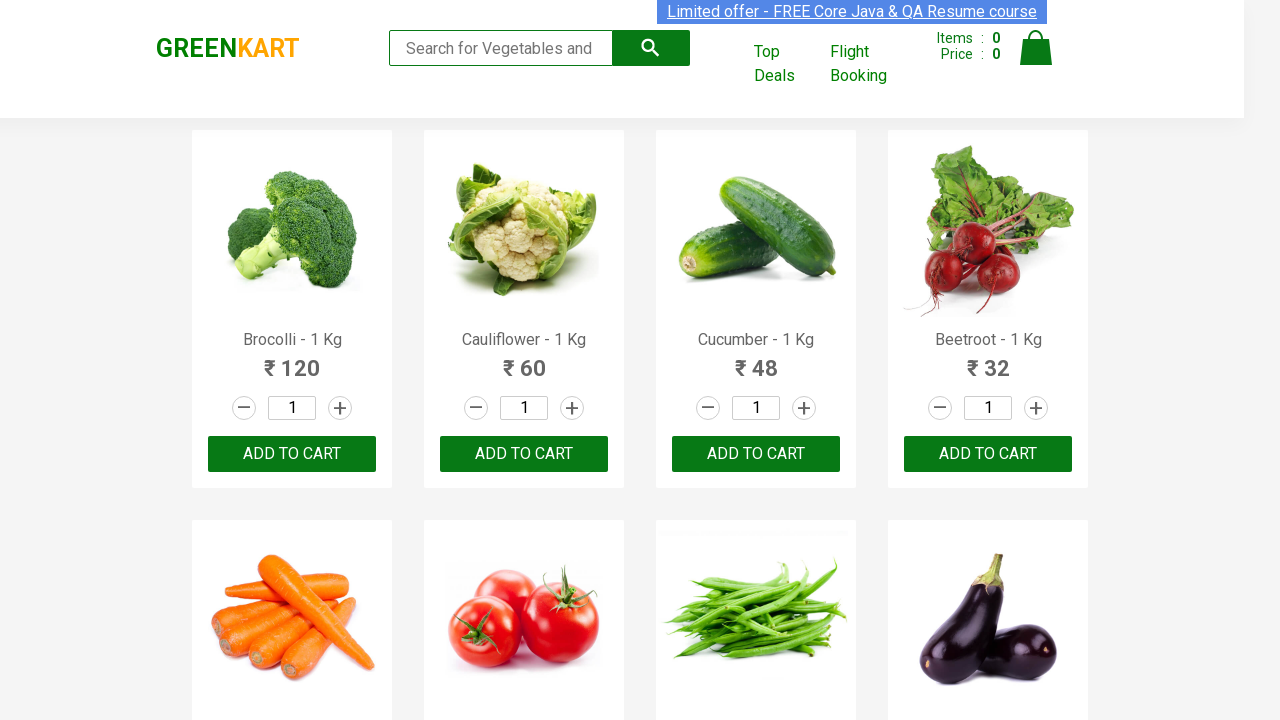

Retrieved all product name elements from page
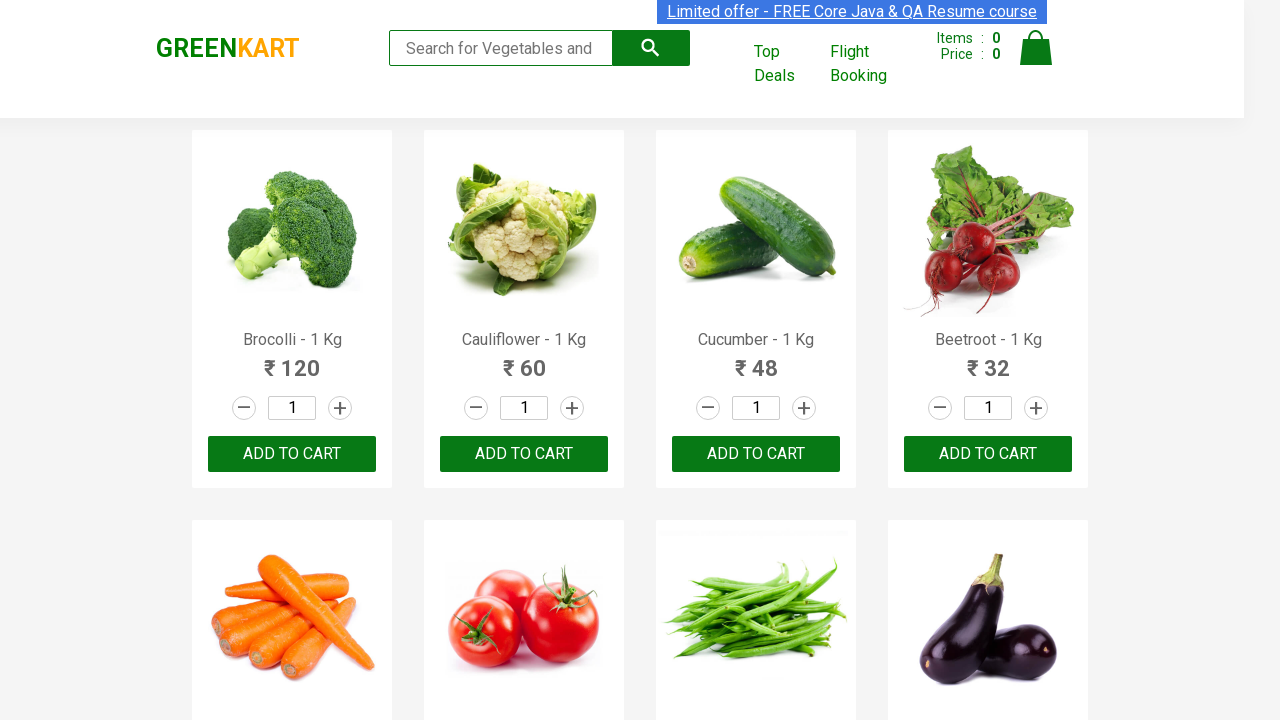

Added 'cucumber' to cart by clicking Add button at (756, 454) on xpath=//div[@class='product-action']/button >> nth=2
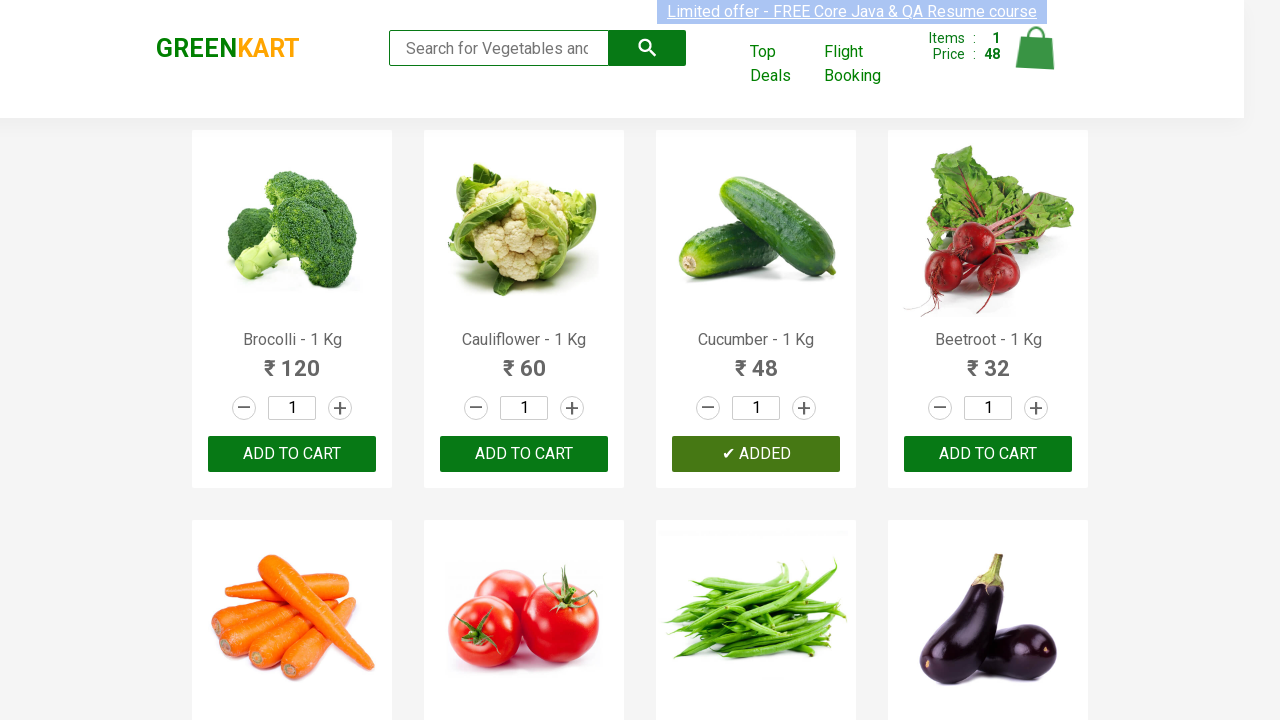

Waited for cart to update after adding items
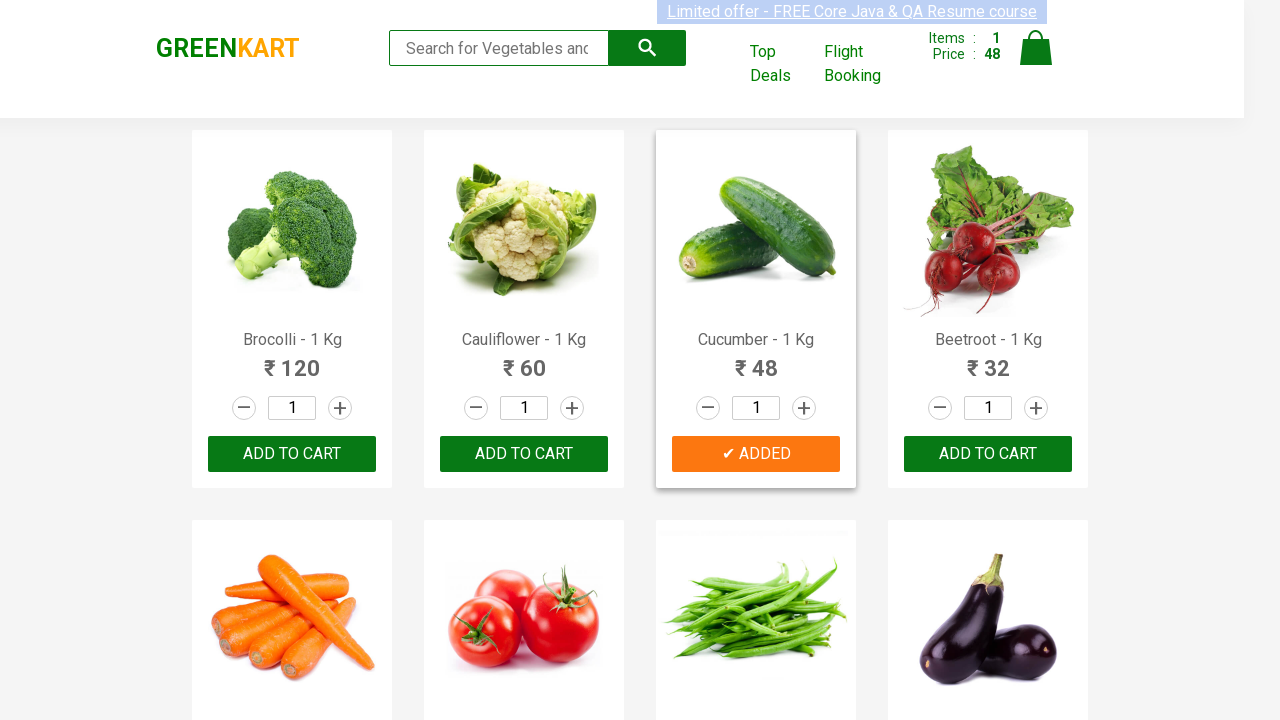

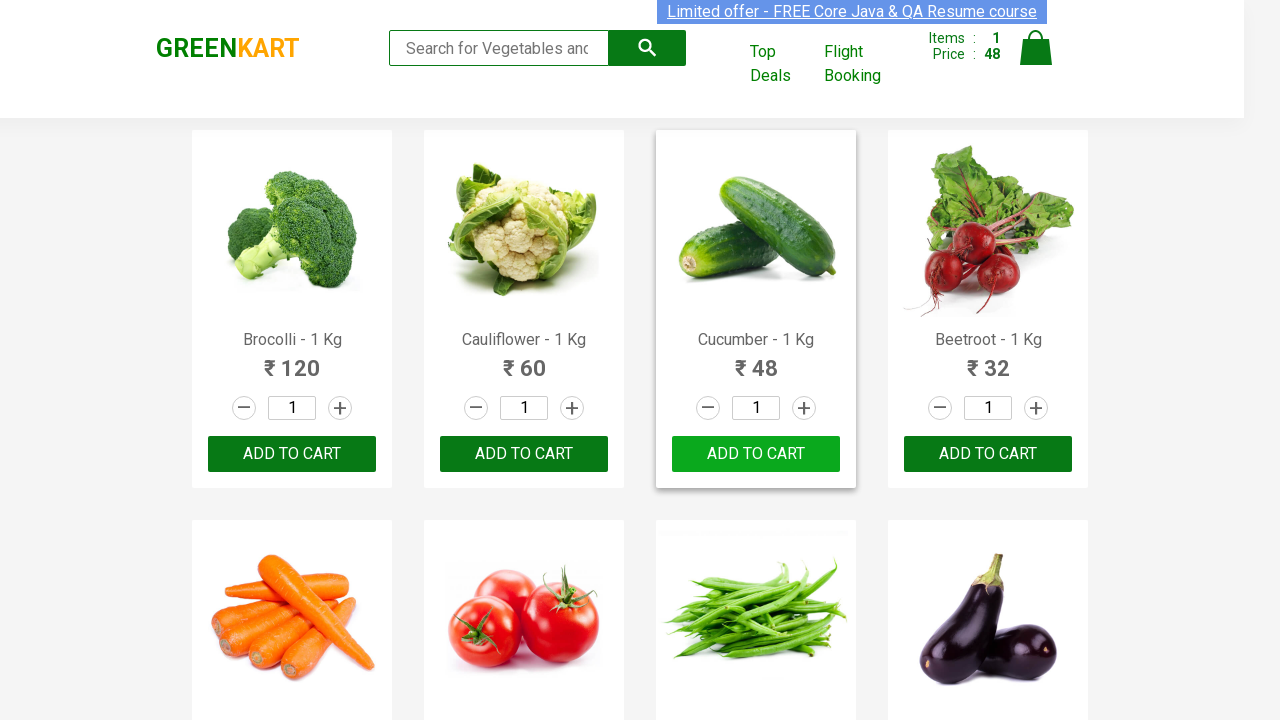